Tests accepting a JavaScript alert box by clicking the alert trigger button and accepting the alert

Starting URL: https://testpages.herokuapp.com/styled/alerts/alert-test.html

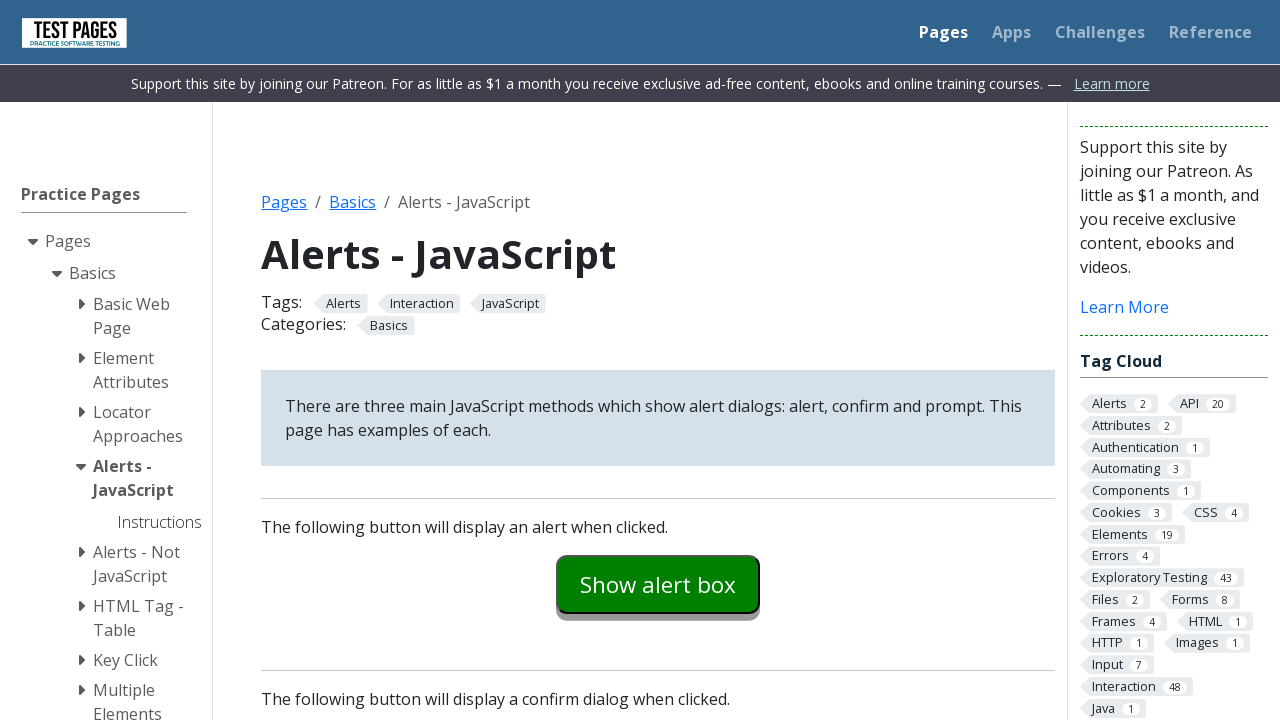

Navigated to alerts test page
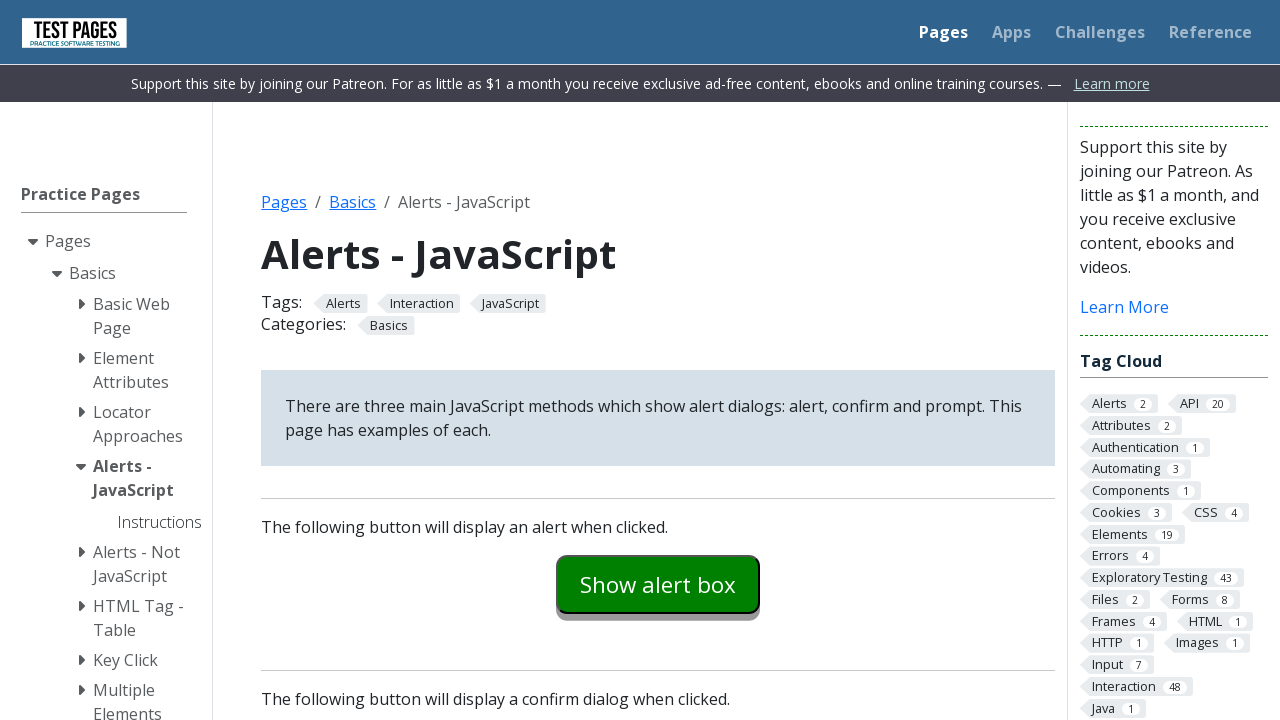

Clicked alert trigger button at (658, 584) on #alertexamples
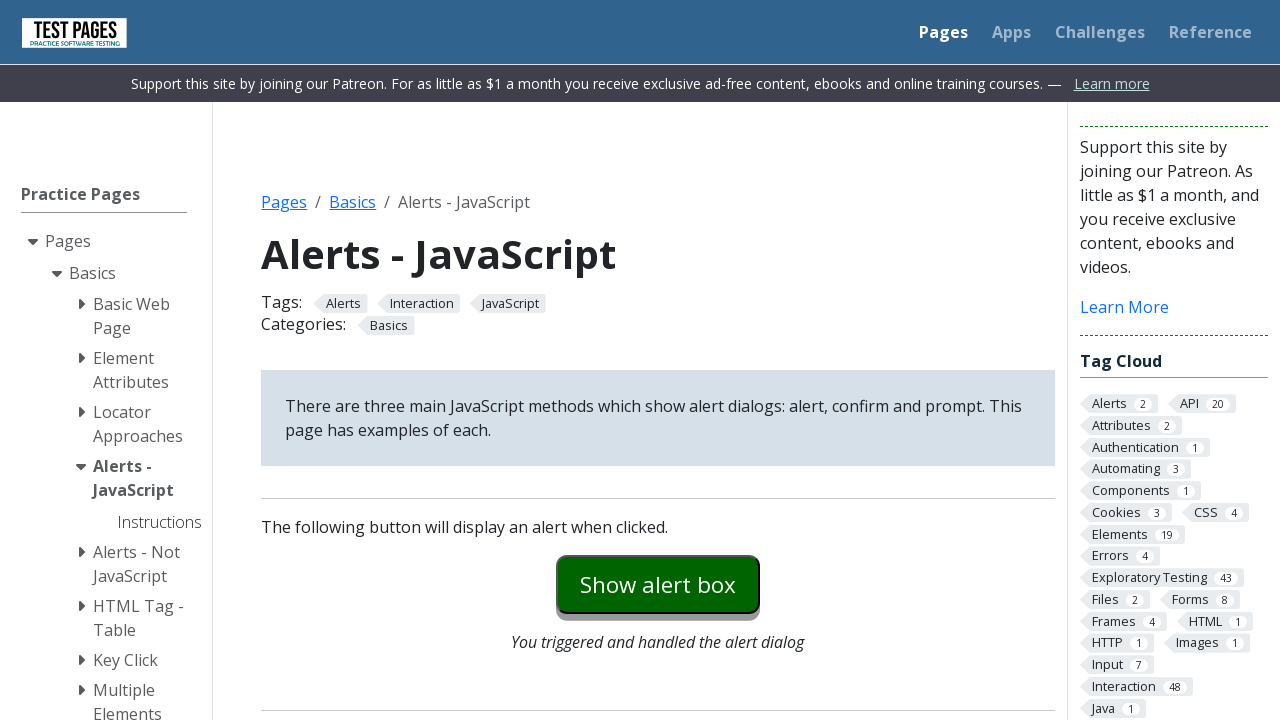

Alert accepted
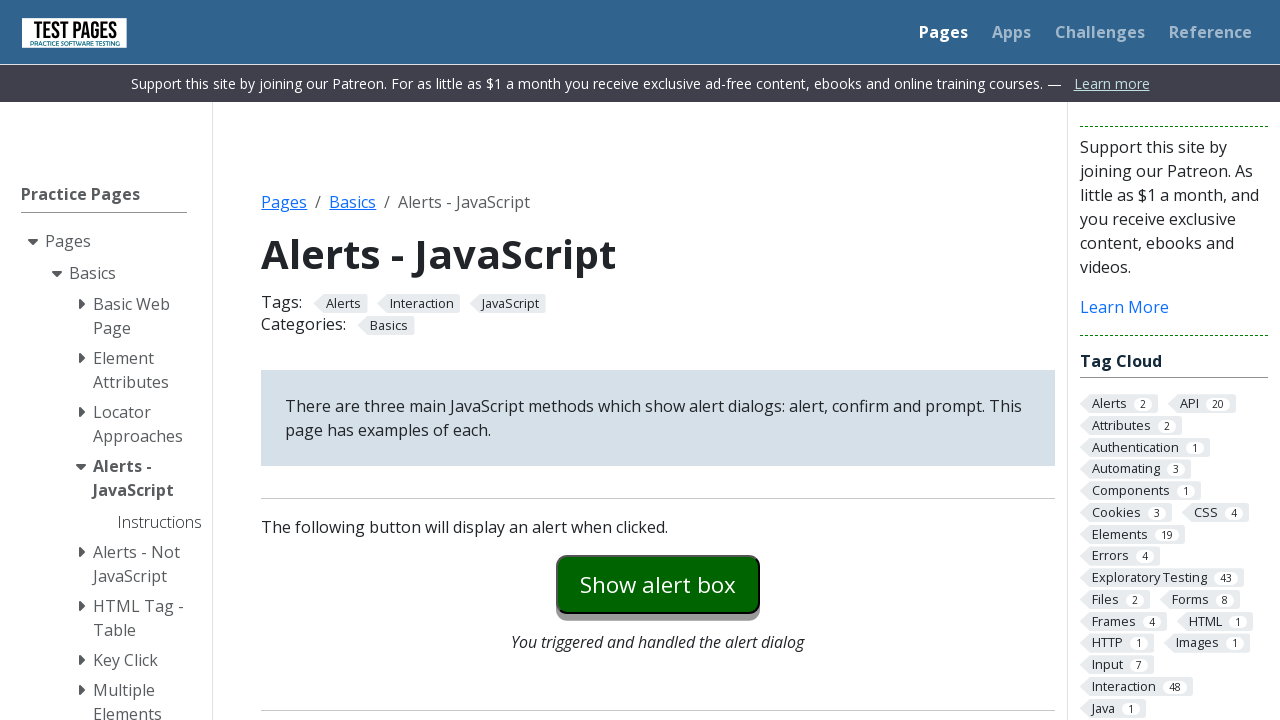

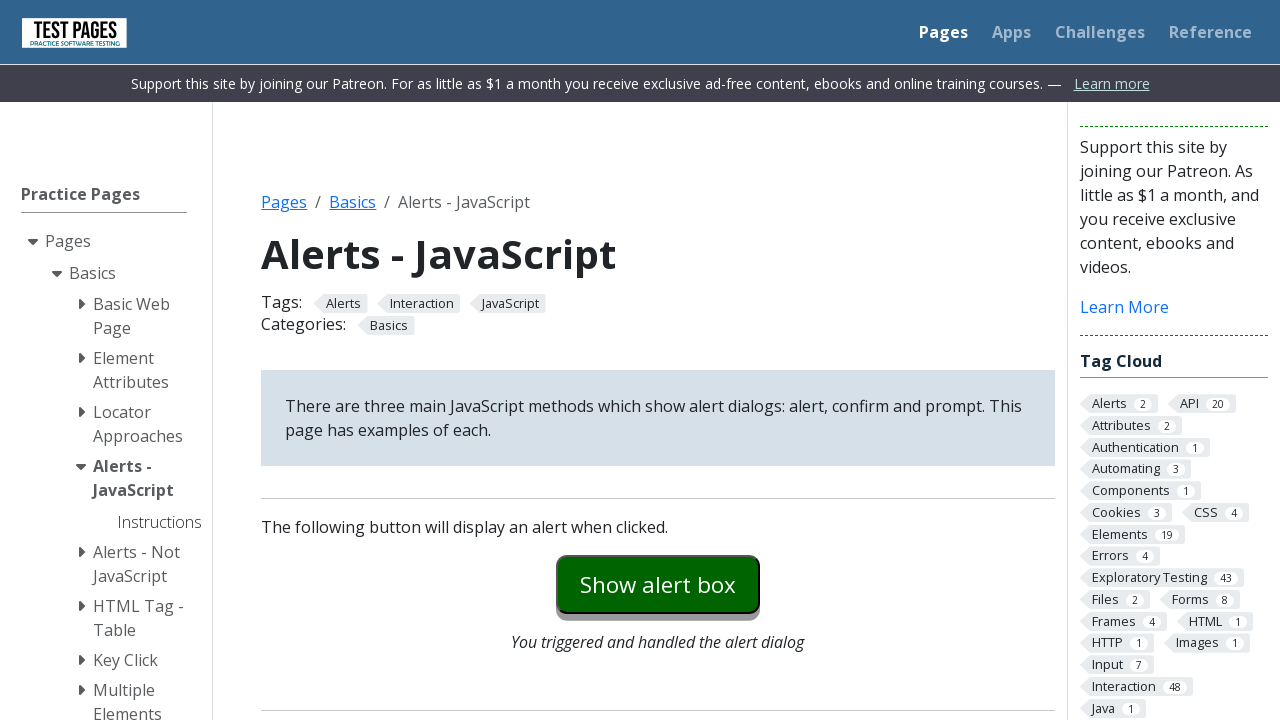